Tests clearing the complete state of all items by checking and unchecking the toggle all checkbox

Starting URL: https://demo.playwright.dev/todomvc

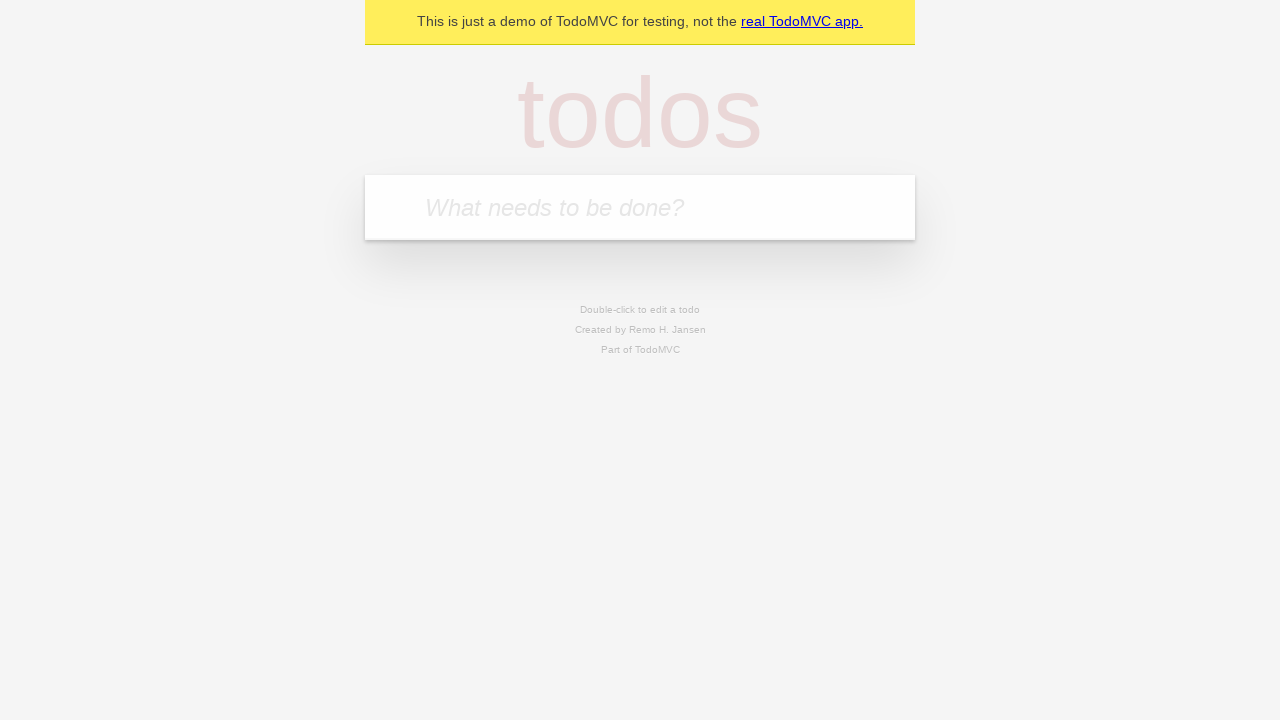

Filled todo input with 'buy some cheese' on internal:attr=[placeholder="What needs to be done?"i]
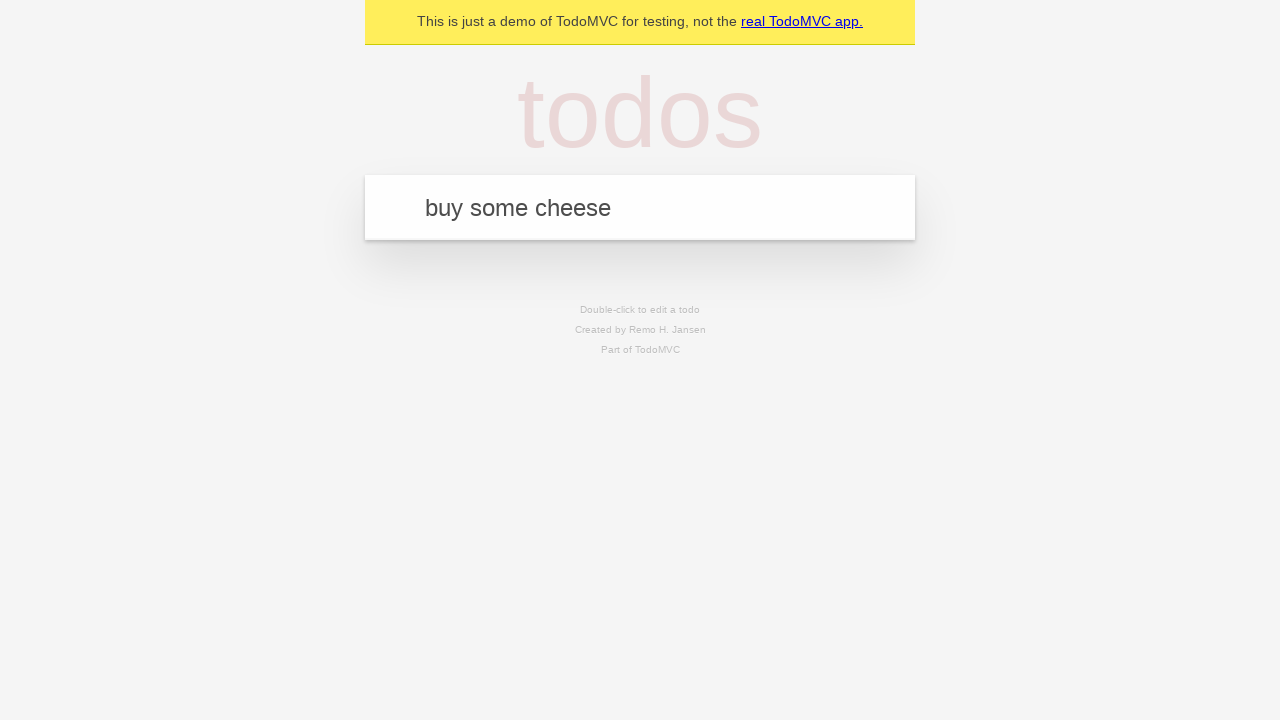

Pressed Enter to add first todo on internal:attr=[placeholder="What needs to be done?"i]
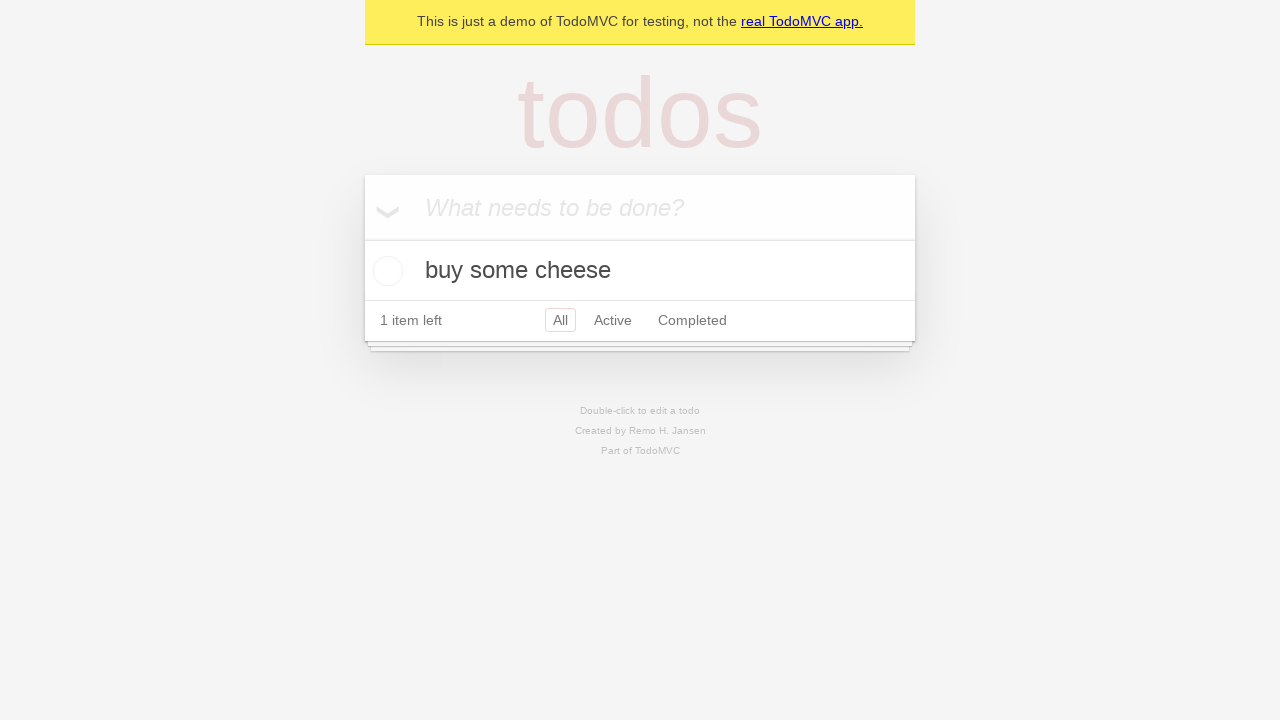

Filled todo input with 'feed the cat' on internal:attr=[placeholder="What needs to be done?"i]
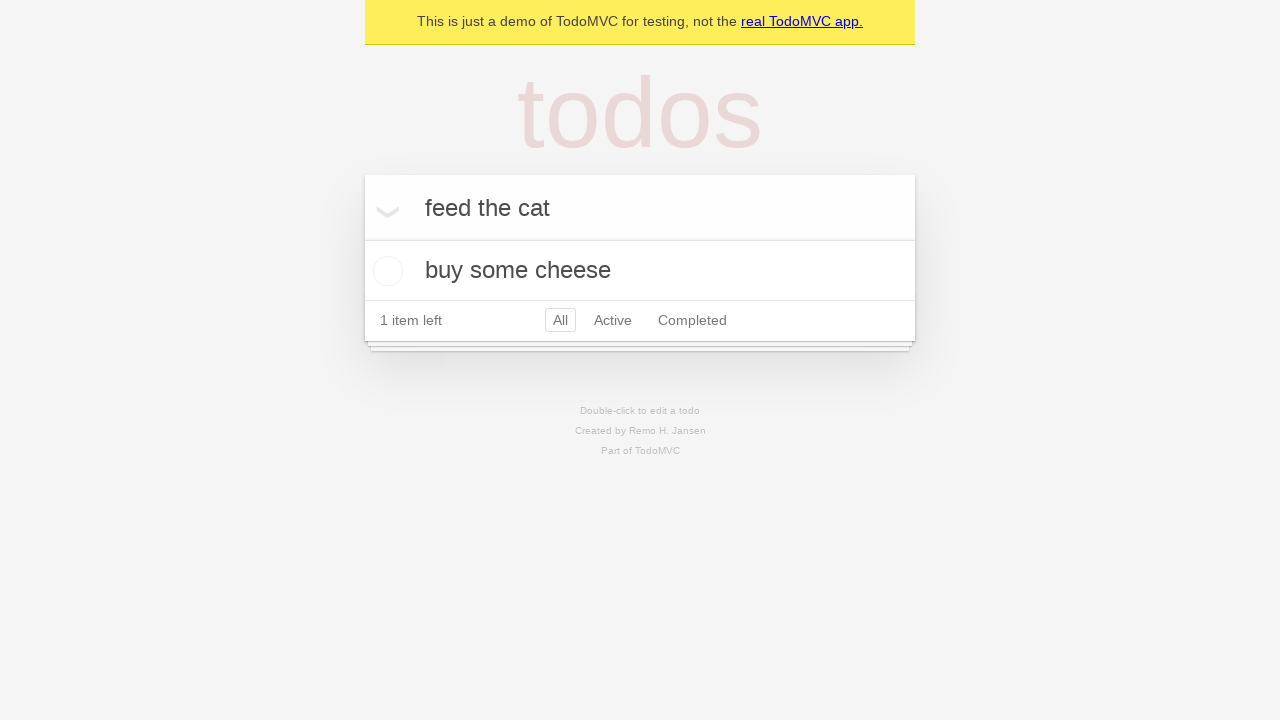

Pressed Enter to add second todo on internal:attr=[placeholder="What needs to be done?"i]
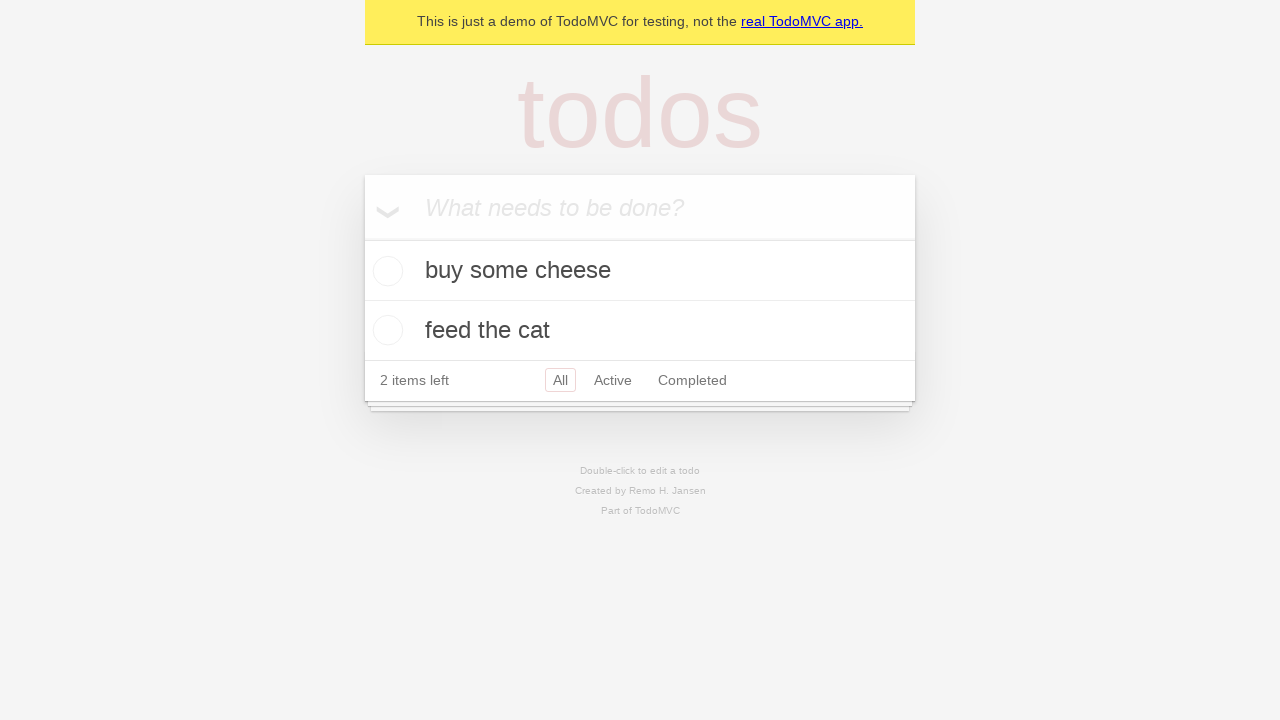

Filled todo input with 'book a doctors appointment' on internal:attr=[placeholder="What needs to be done?"i]
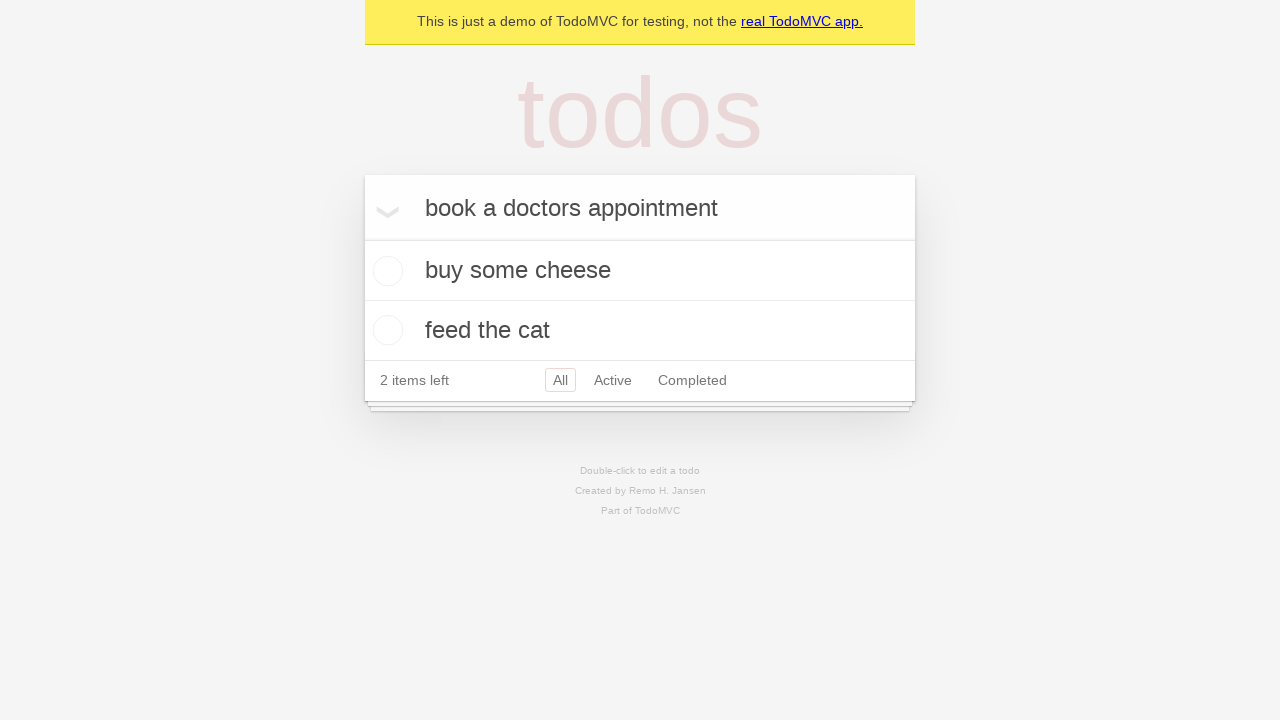

Pressed Enter to add third todo on internal:attr=[placeholder="What needs to be done?"i]
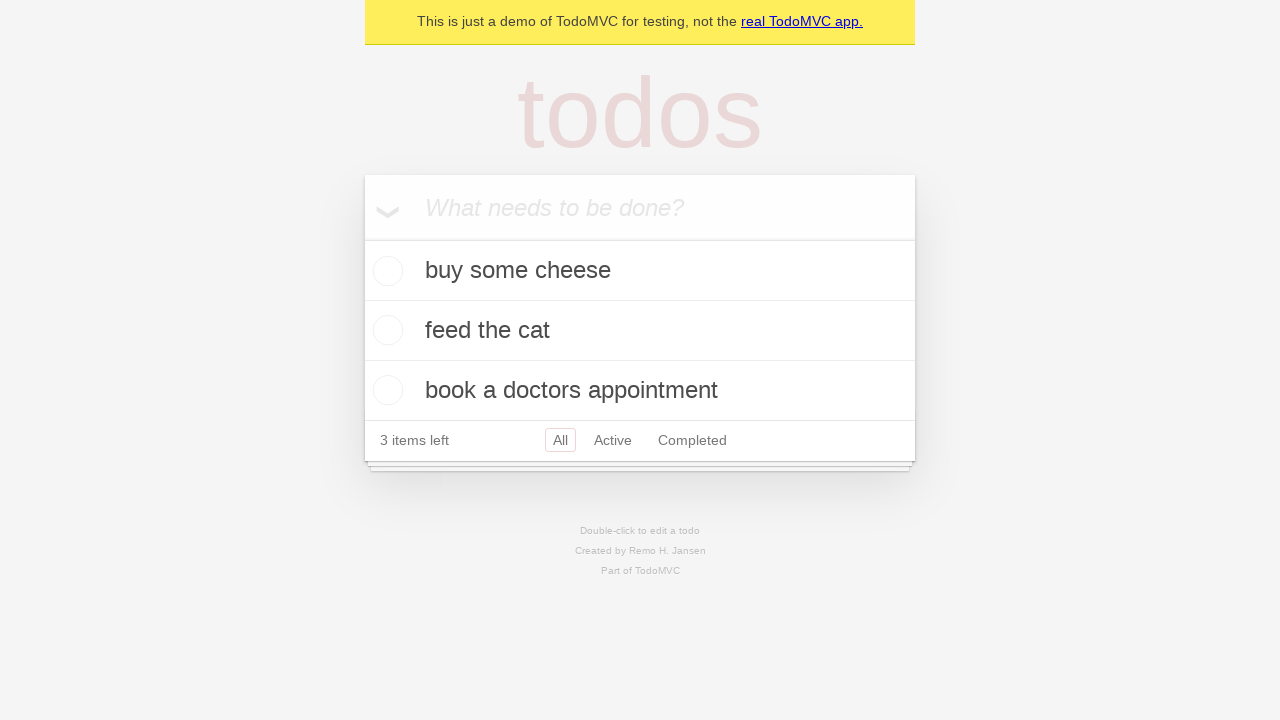

Waited for all three todos to appear
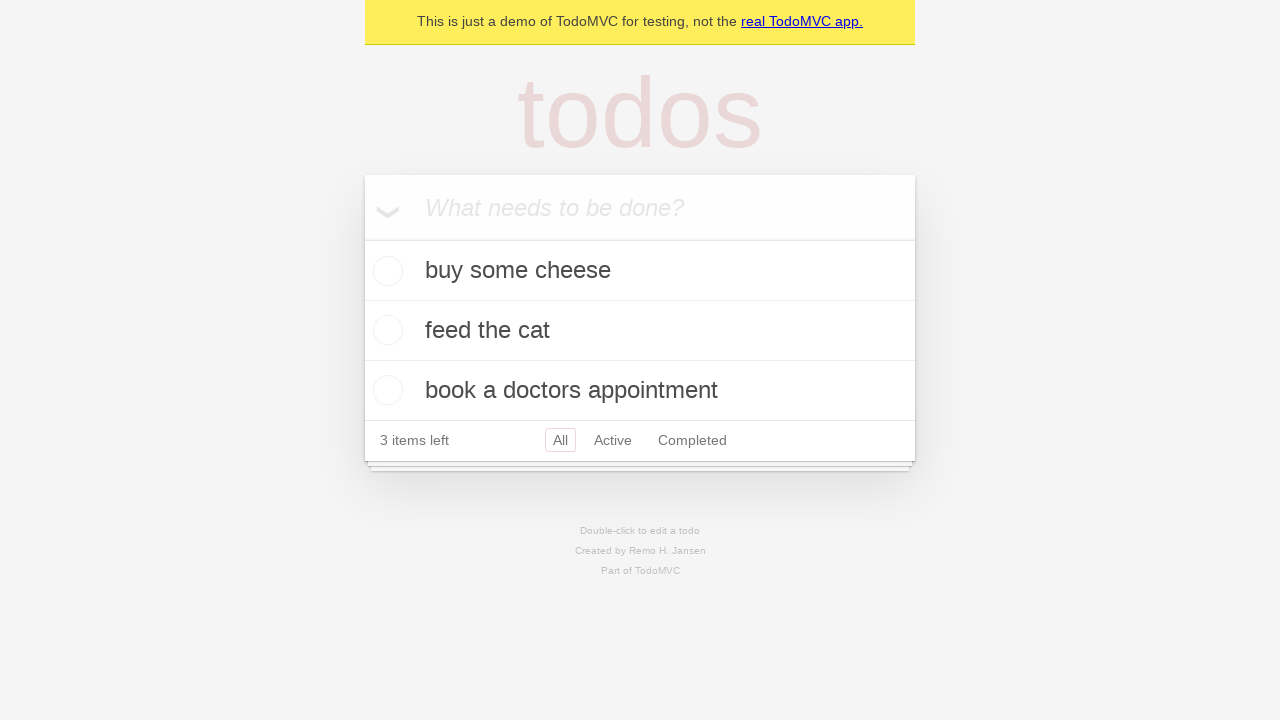

Checked 'Mark all as complete' toggle to mark all todos as complete at (362, 238) on internal:label="Mark all as complete"i
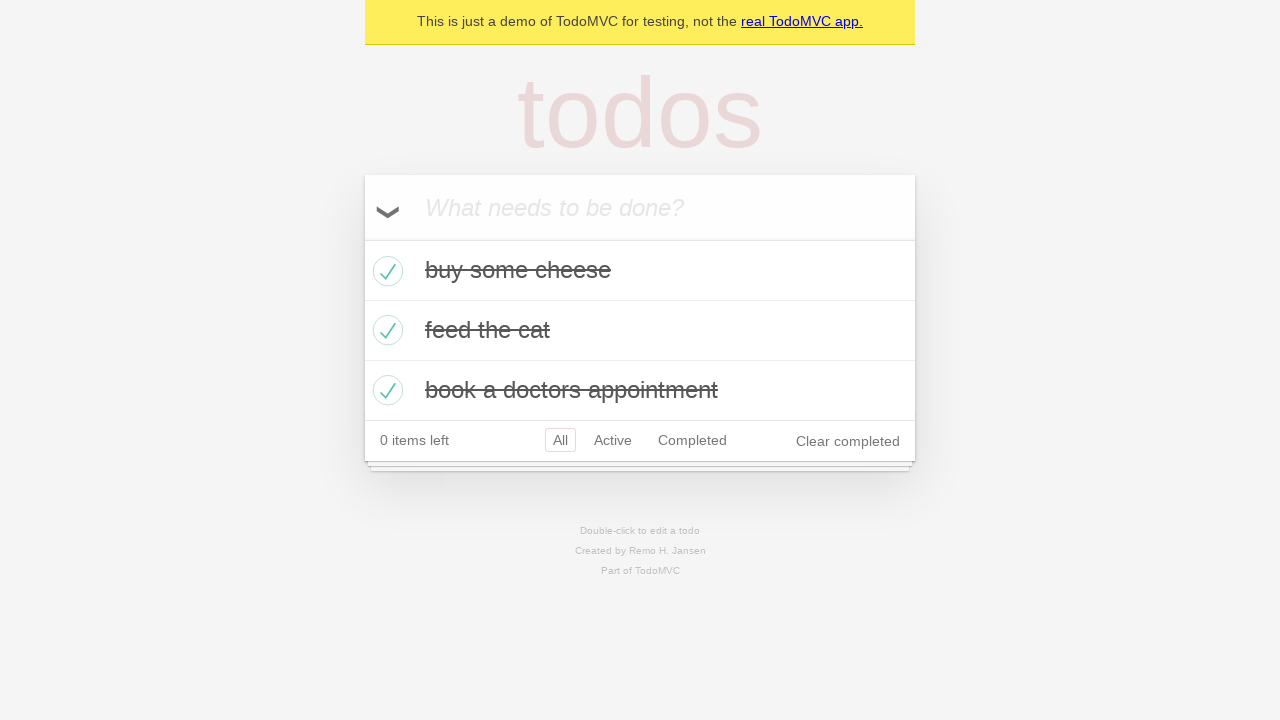

Unchecked 'Mark all as complete' toggle to clear complete state of all todos at (362, 238) on internal:label="Mark all as complete"i
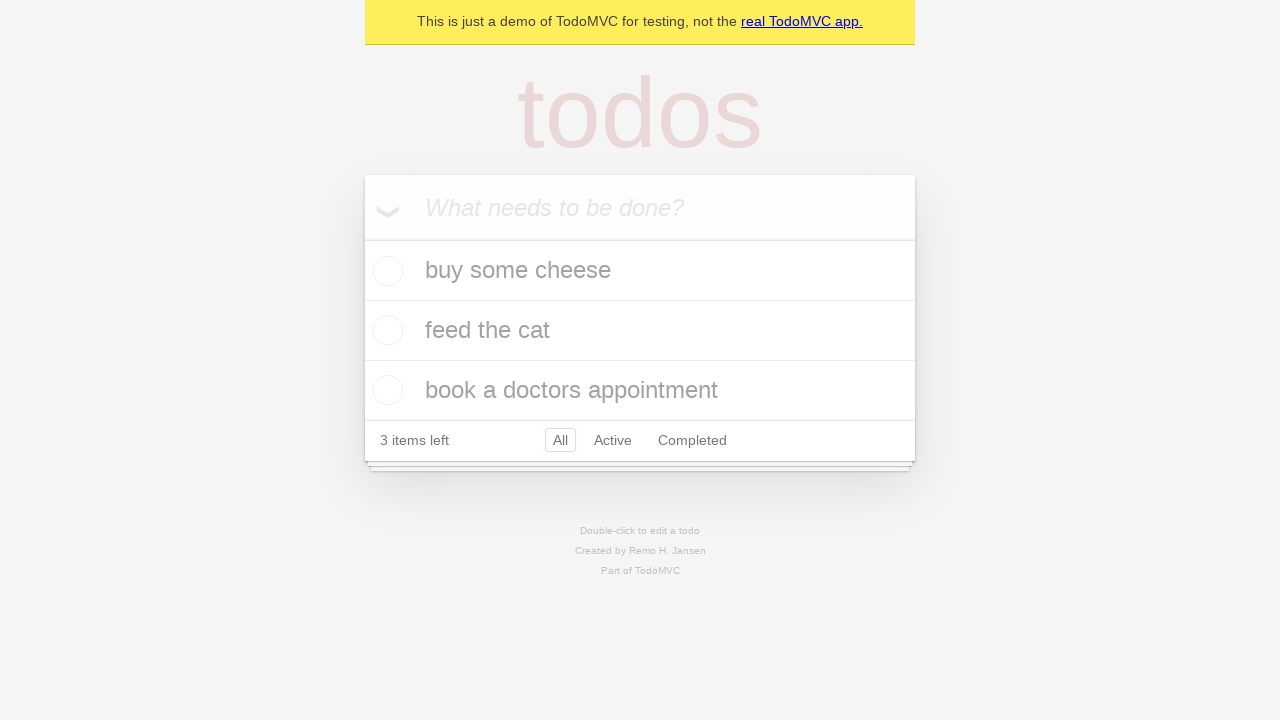

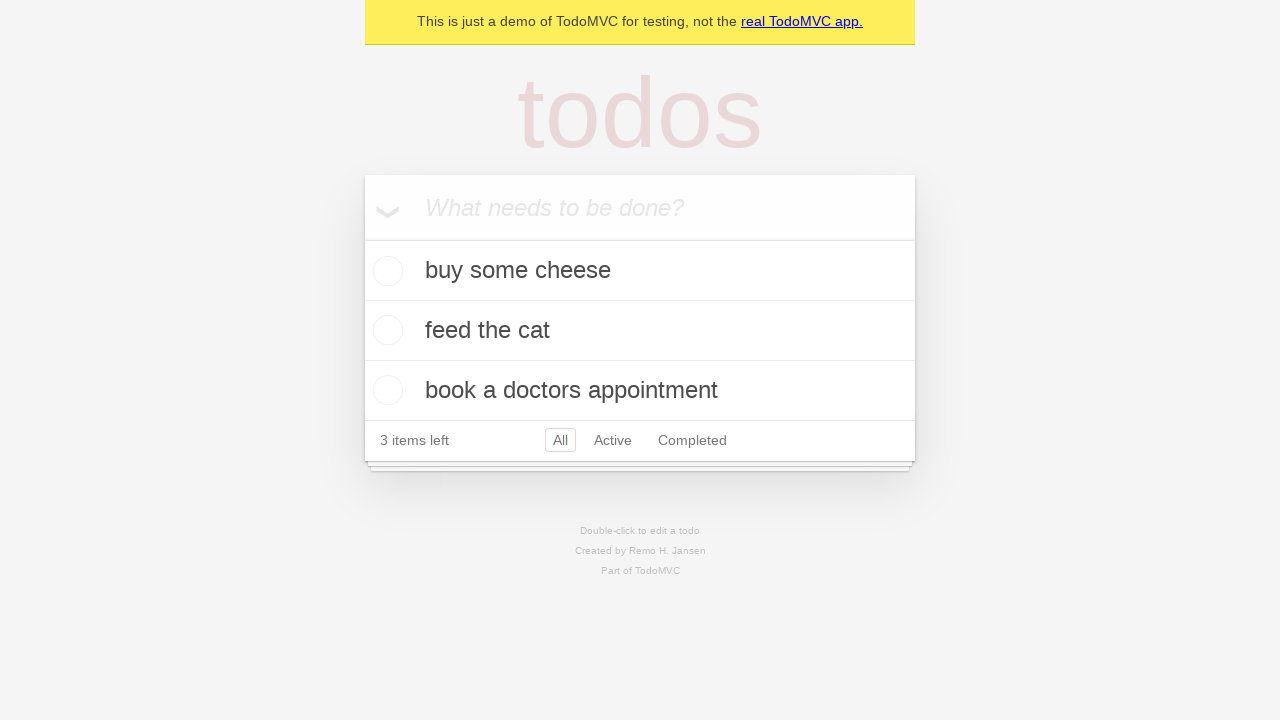